Tests window handling by clicking a link that opens a new window and switching to it

Starting URL: http://the-internet.herokuapp.com/windows

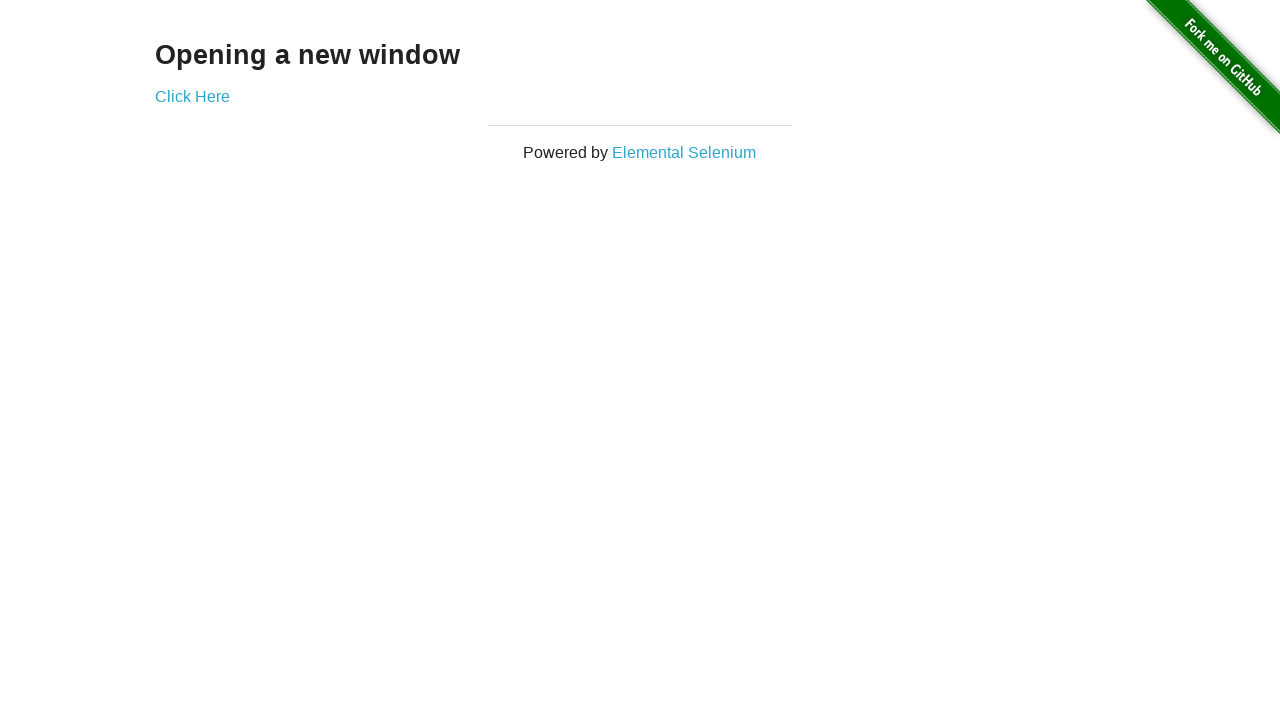

Clicked 'Click Here' link to open new window at (192, 96) on text=Click Here
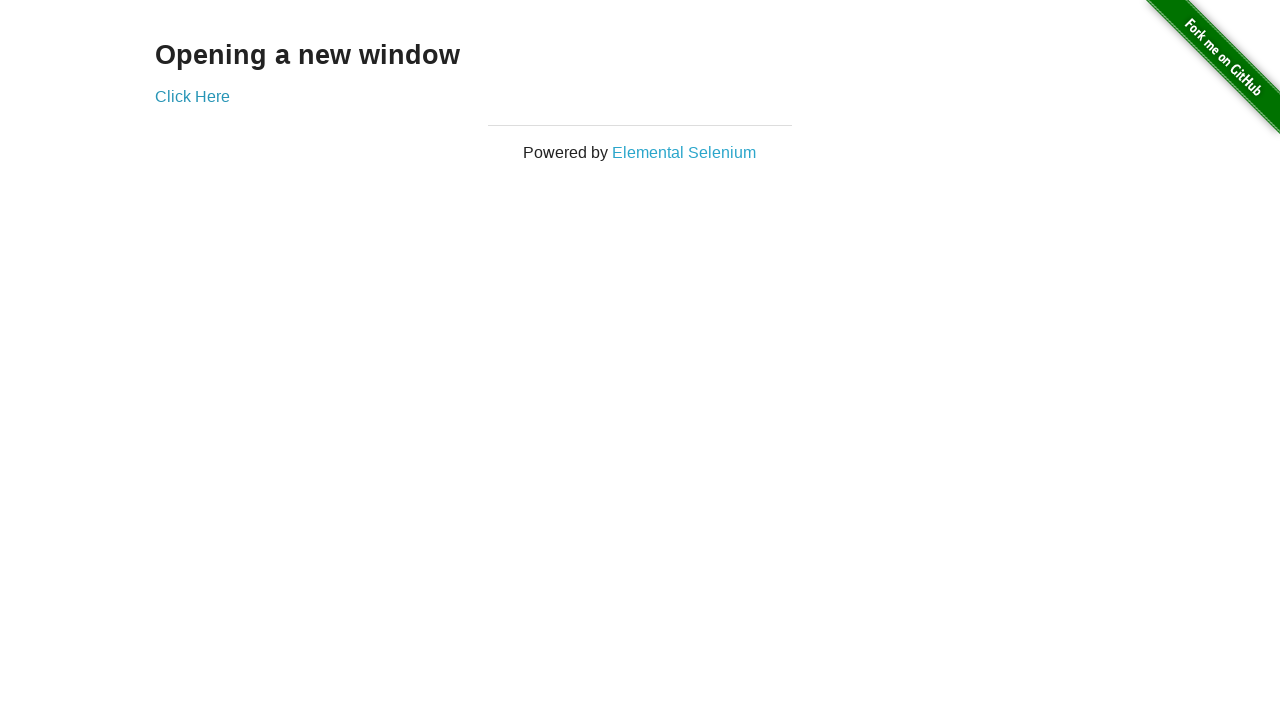

New window opened and captured
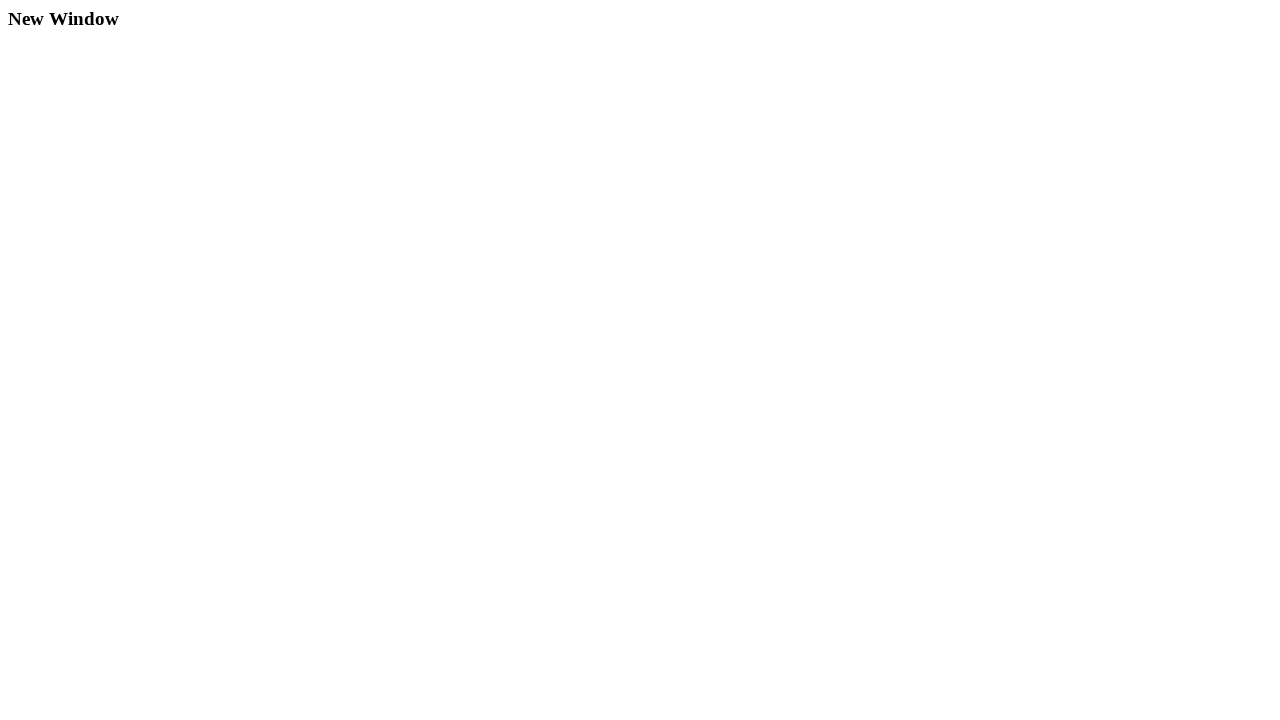

New window page loaded completely
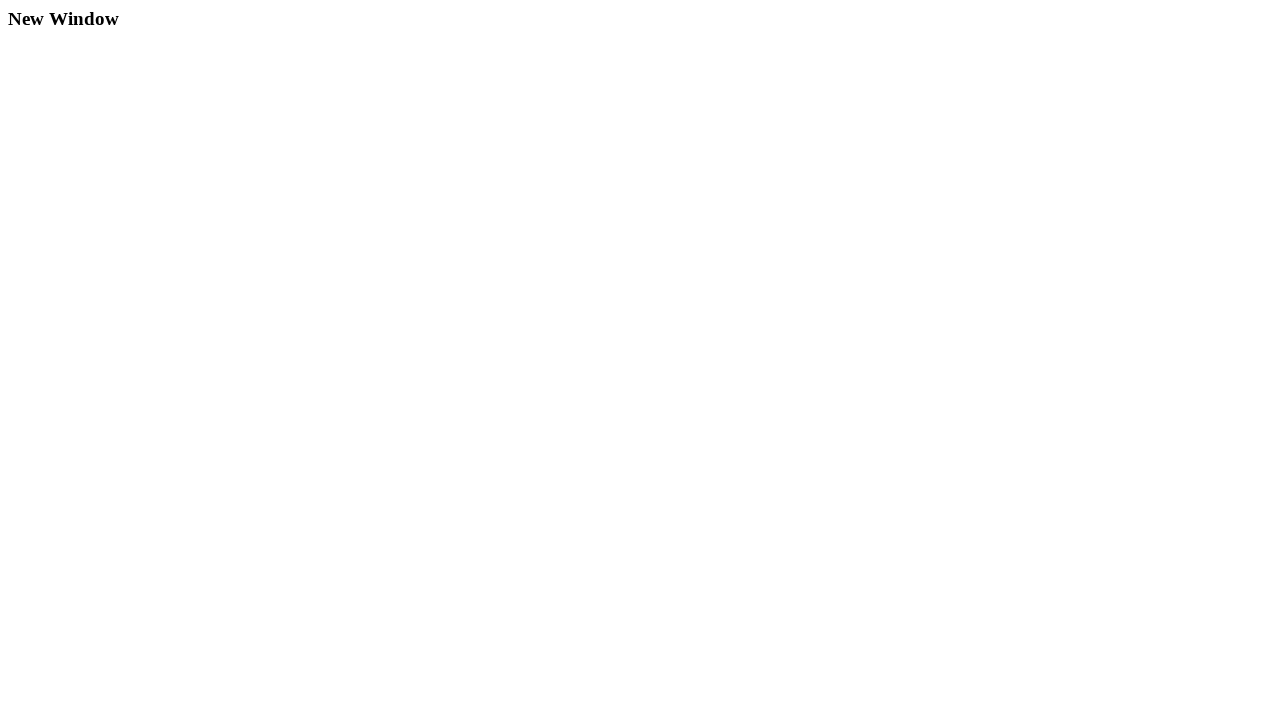

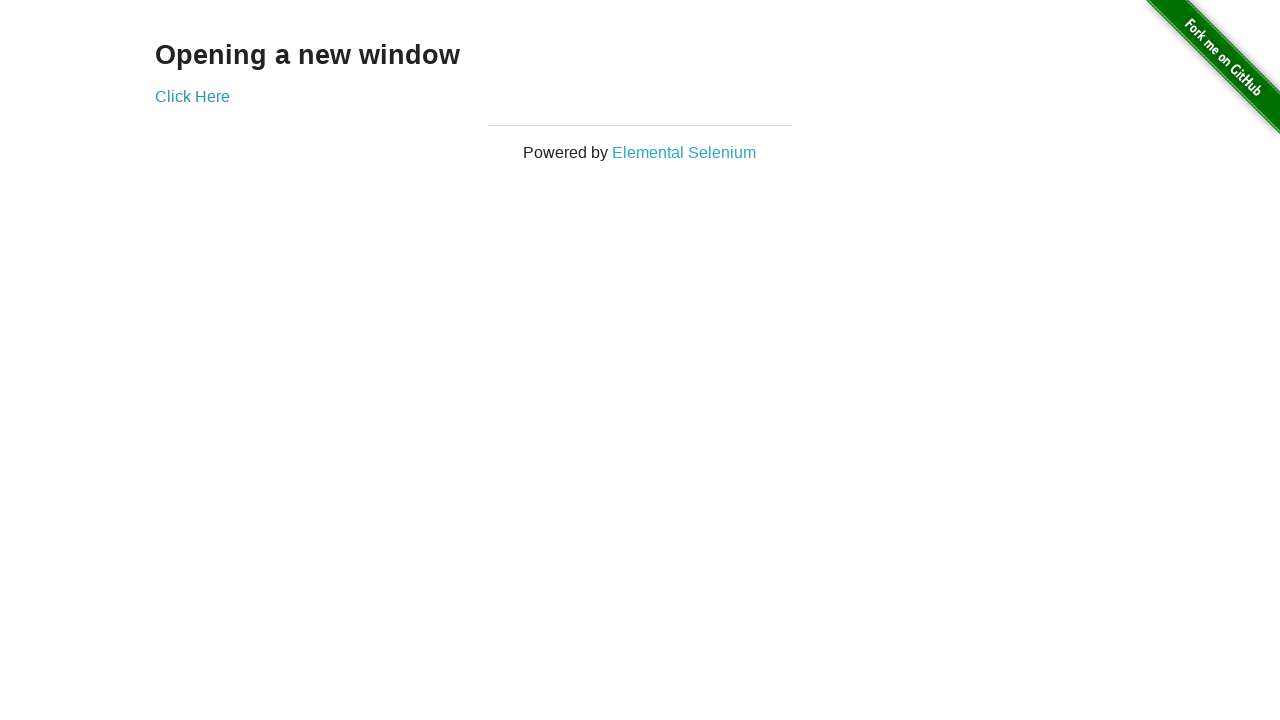